Tests a flight booking form by selecting one-way trip, choosing origin (Delhi) and destination (Chennai) airports, enabling senior citizen discount, adding 5 adult passengers, and clicking search.

Starting URL: https://rahulshettyacademy.com/dropdownsPractise/

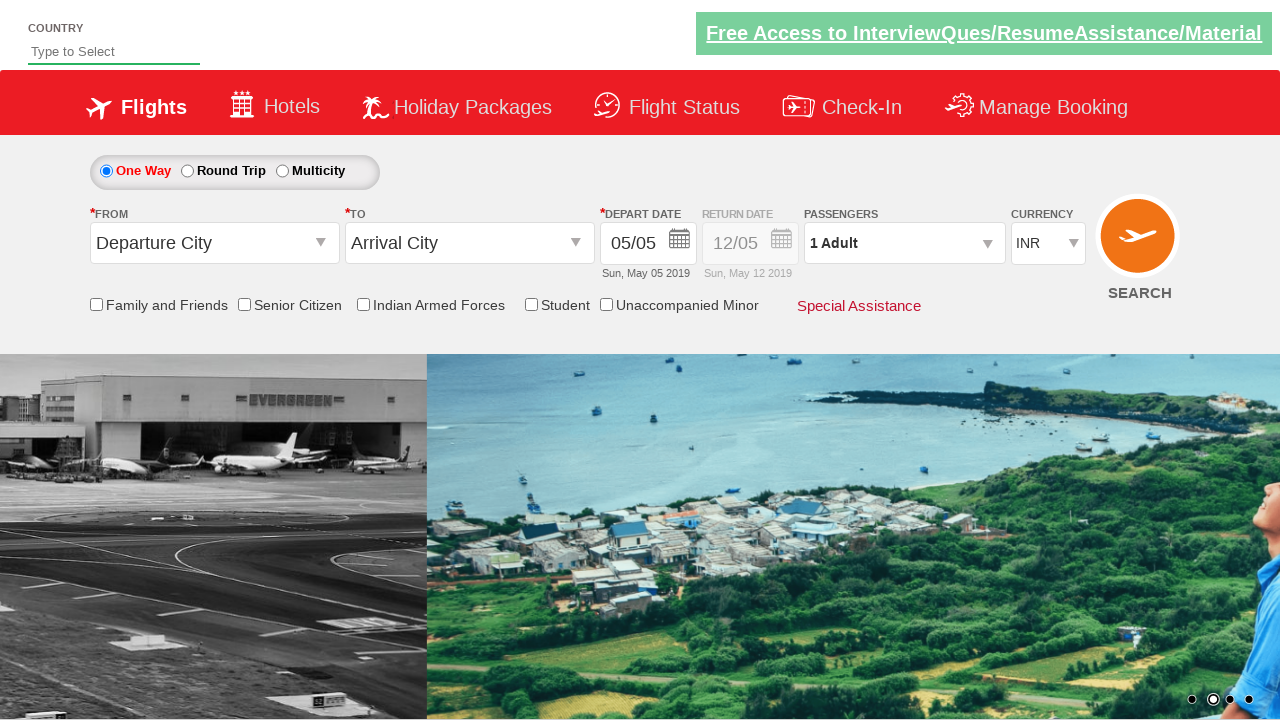

Selected 'One Way' trip option at (106, 171) on #ctl00_mainContent_rbtnl_Trip_0
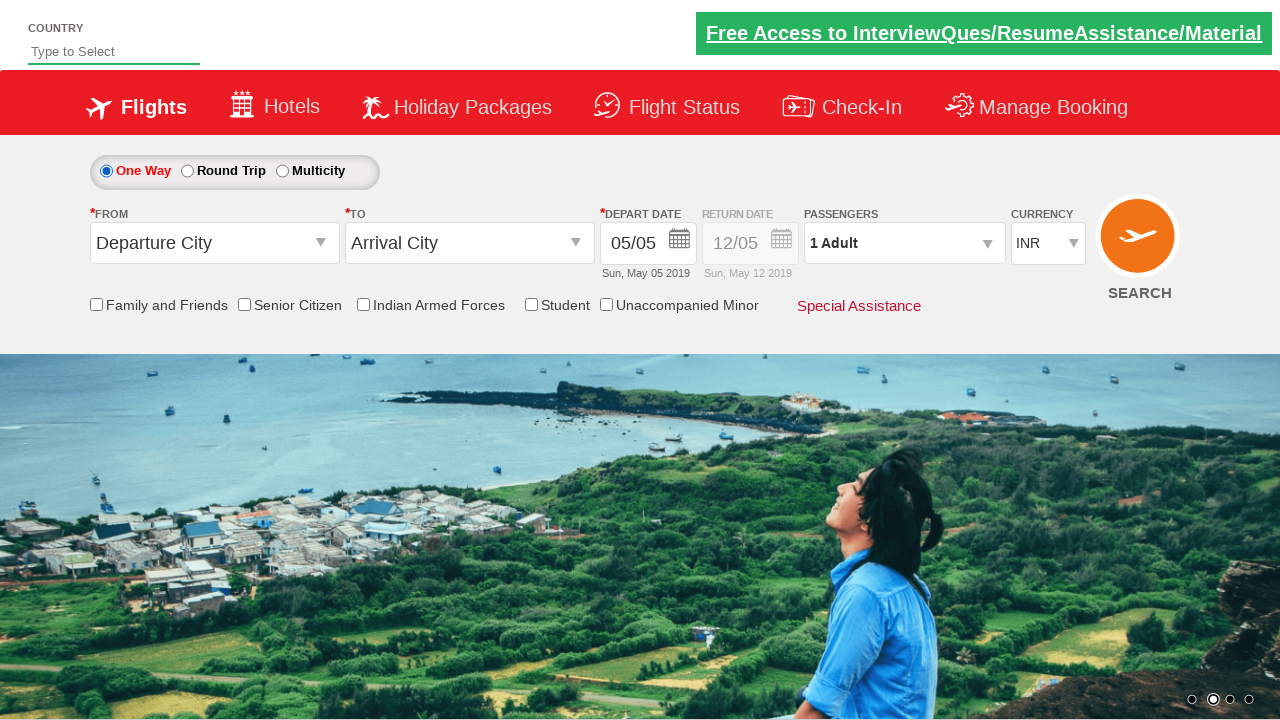

Clicked on origin station dropdown at (214, 243) on #ctl00_mainContent_ddl_originStation1_CTXT
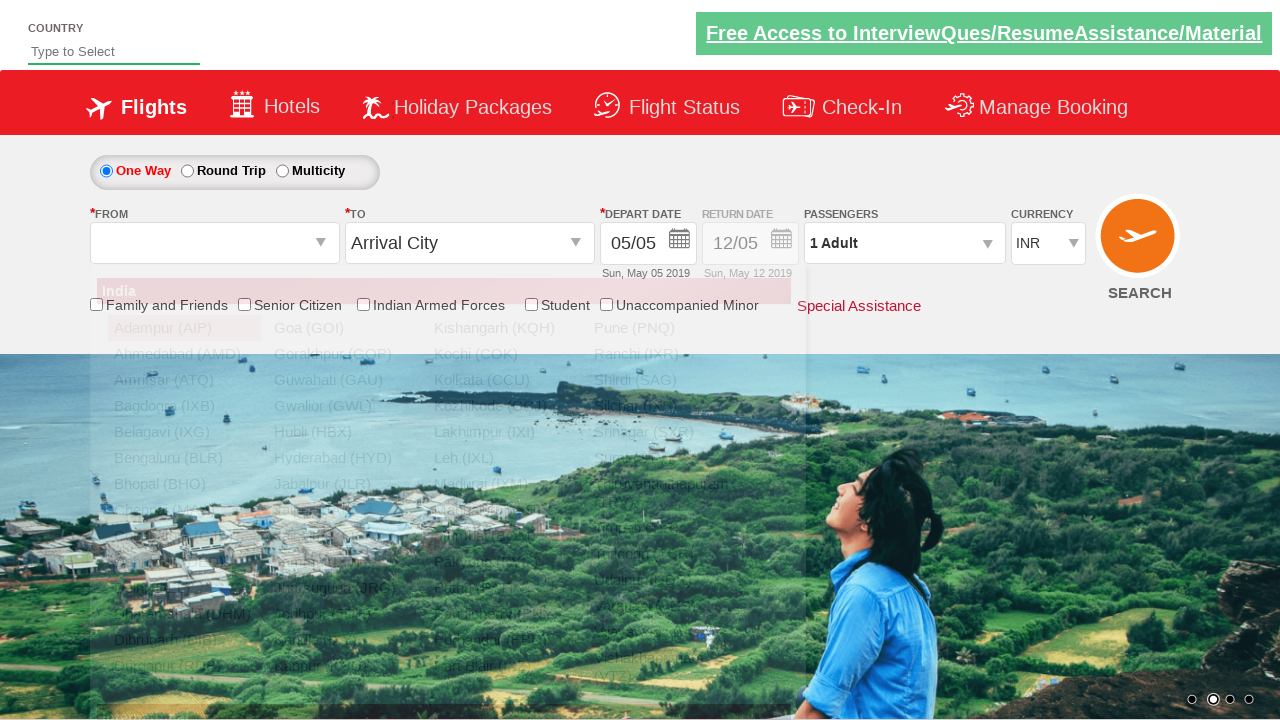

Selected Delhi (DEL) as origin airport at (184, 588) on xpath=//a[@value='DEL']
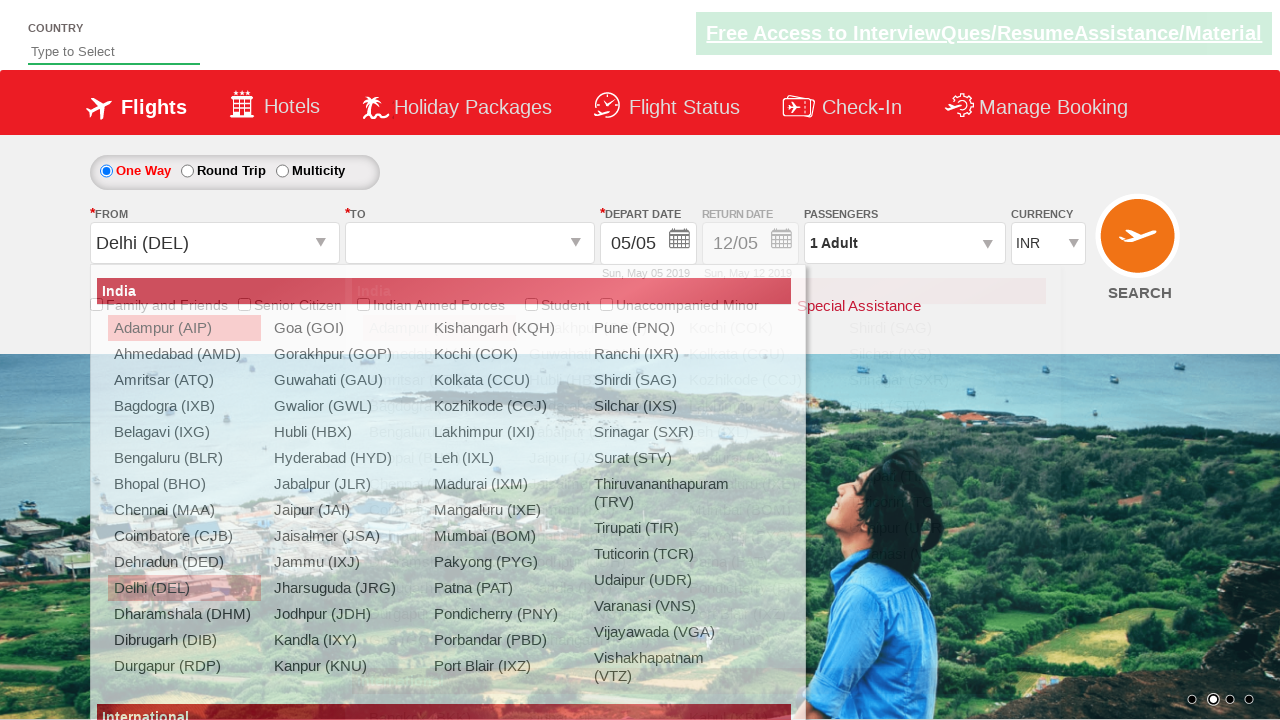

Waited for destination dropdown to be ready
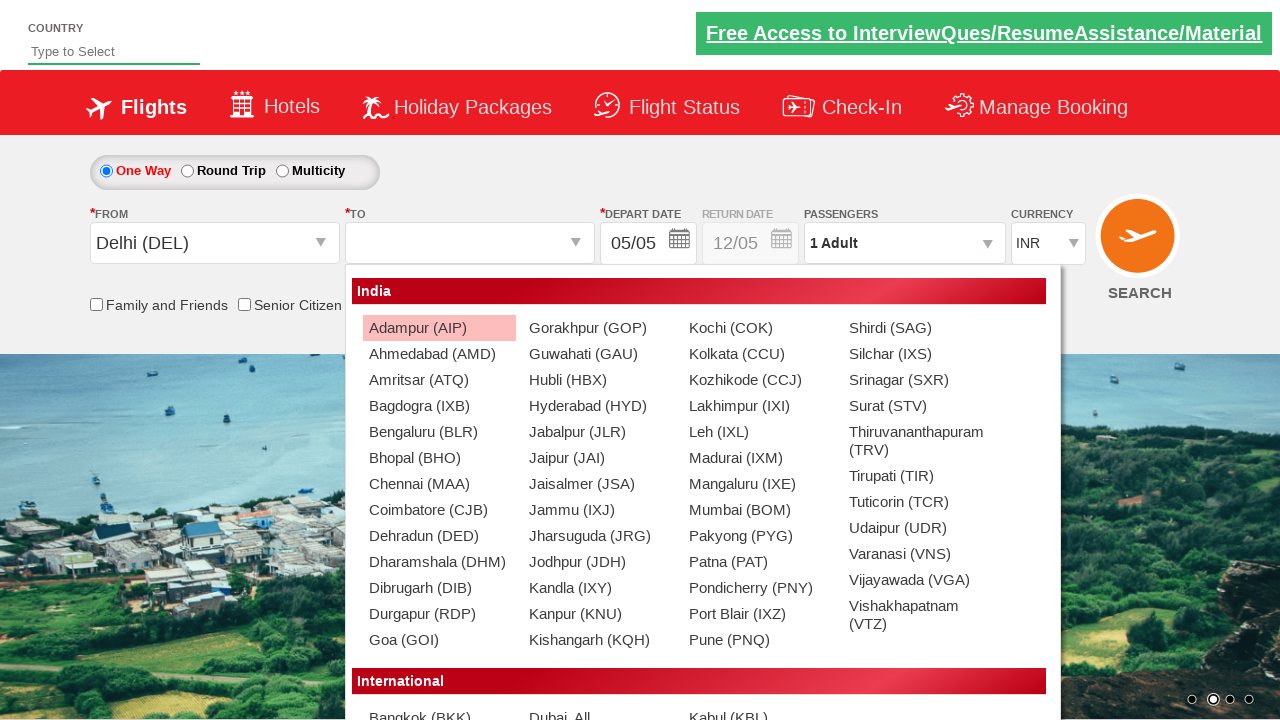

Selected Chennai (MAA) as destination airport at (439, 484) on xpath=//div[@id='glsctl00_mainContent_ddl_destinationStation1_CTNR'] //a[@value=
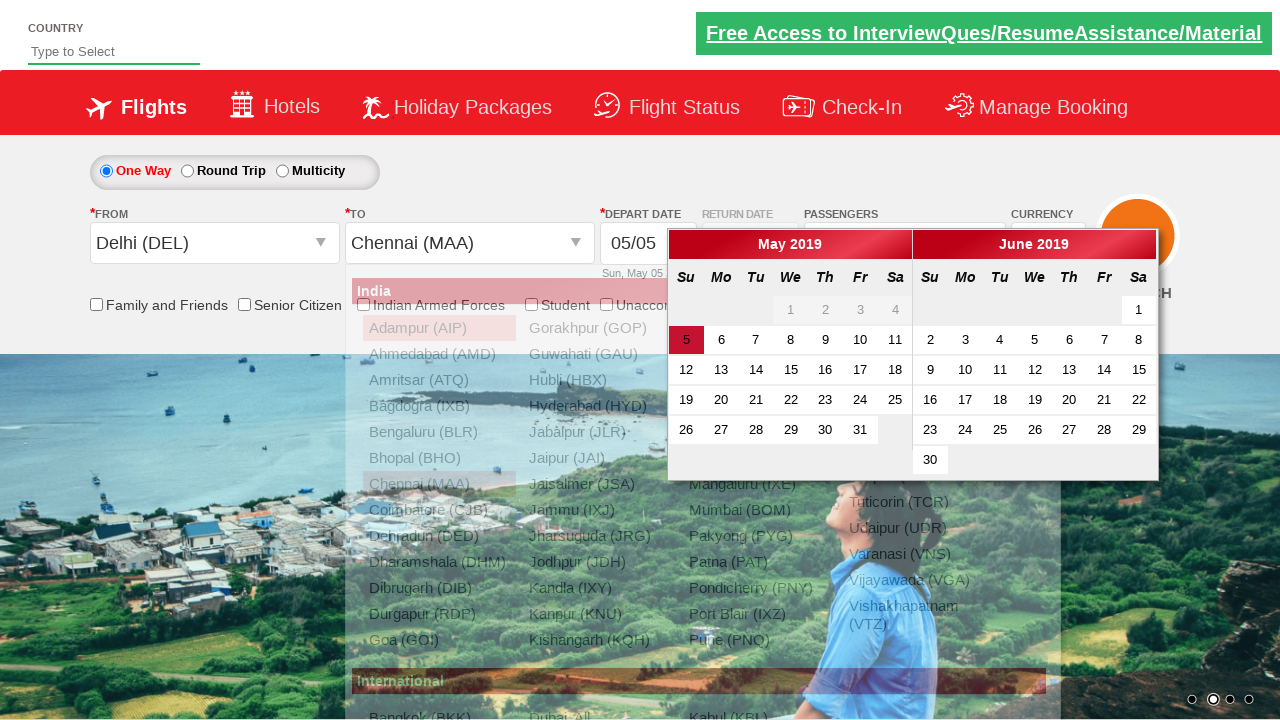

Retrieved return date field style attribute
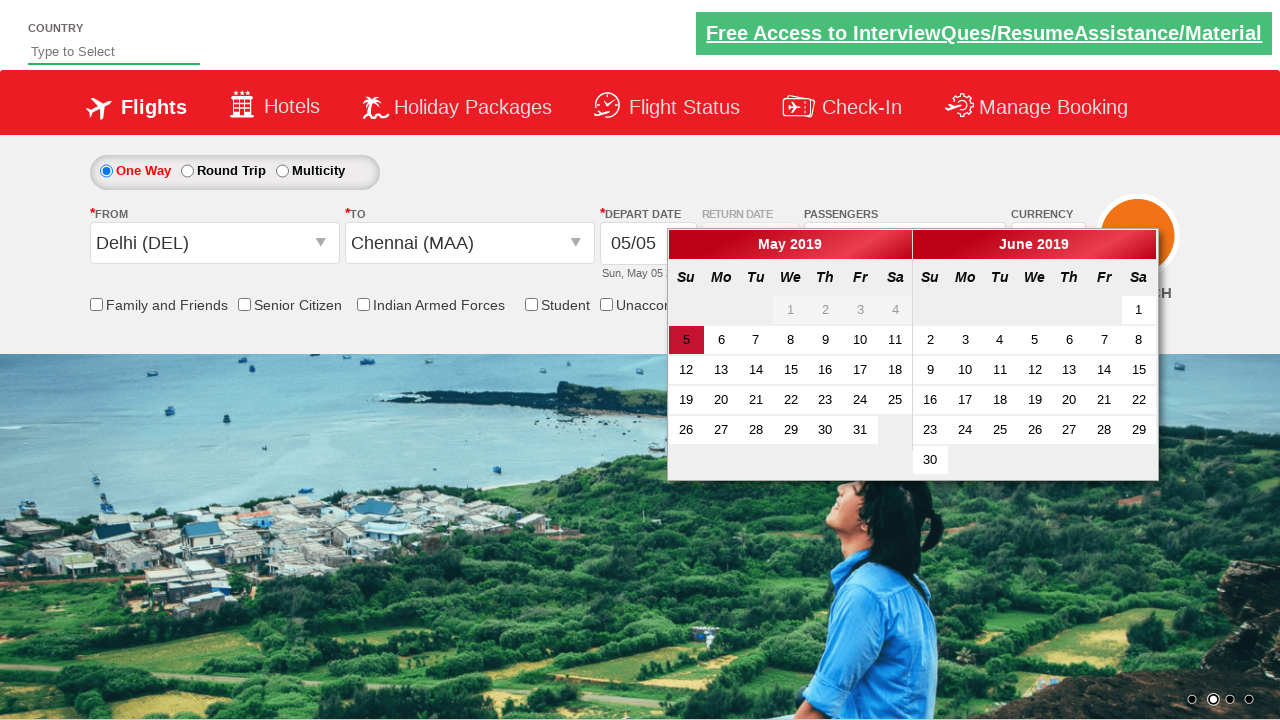

Verified return date field is disabled for one-way trip
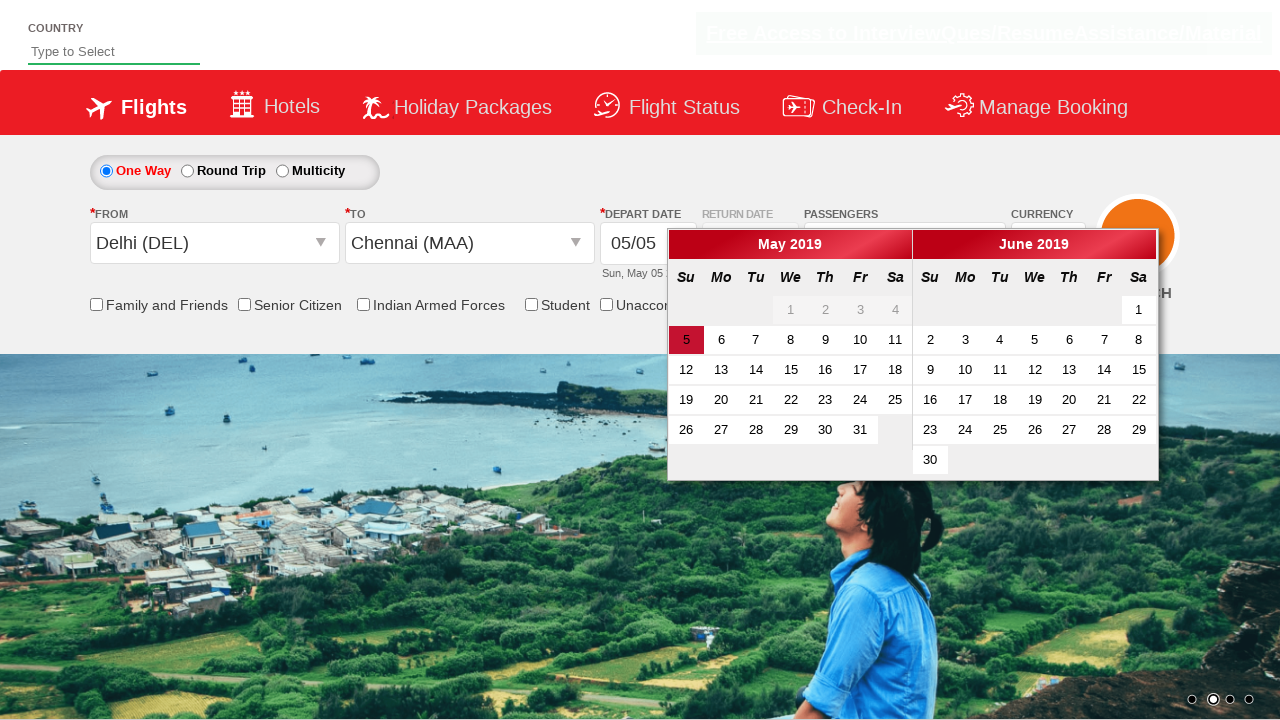

Enabled Senior Citizen Discount checkbox at (244, 304) on input[id*='SeniorCitizenDiscount']
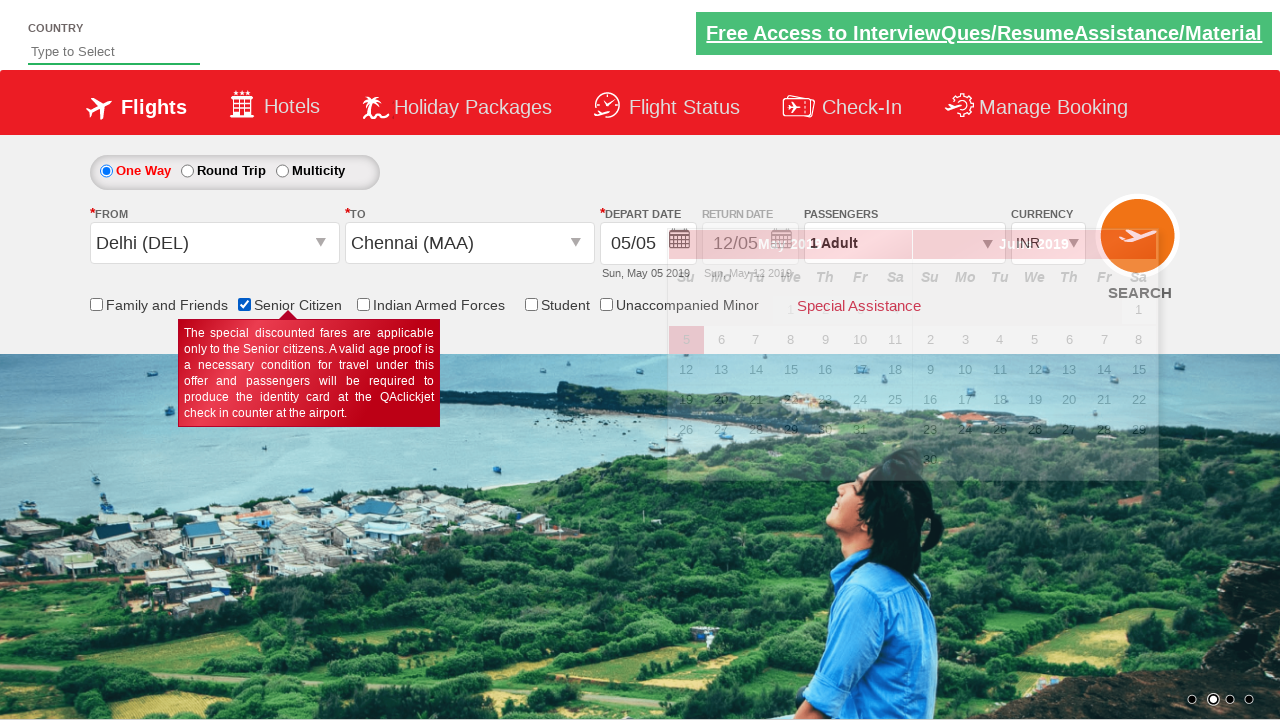

Clicked on passenger information dropdown at (904, 243) on #divpaxinfo
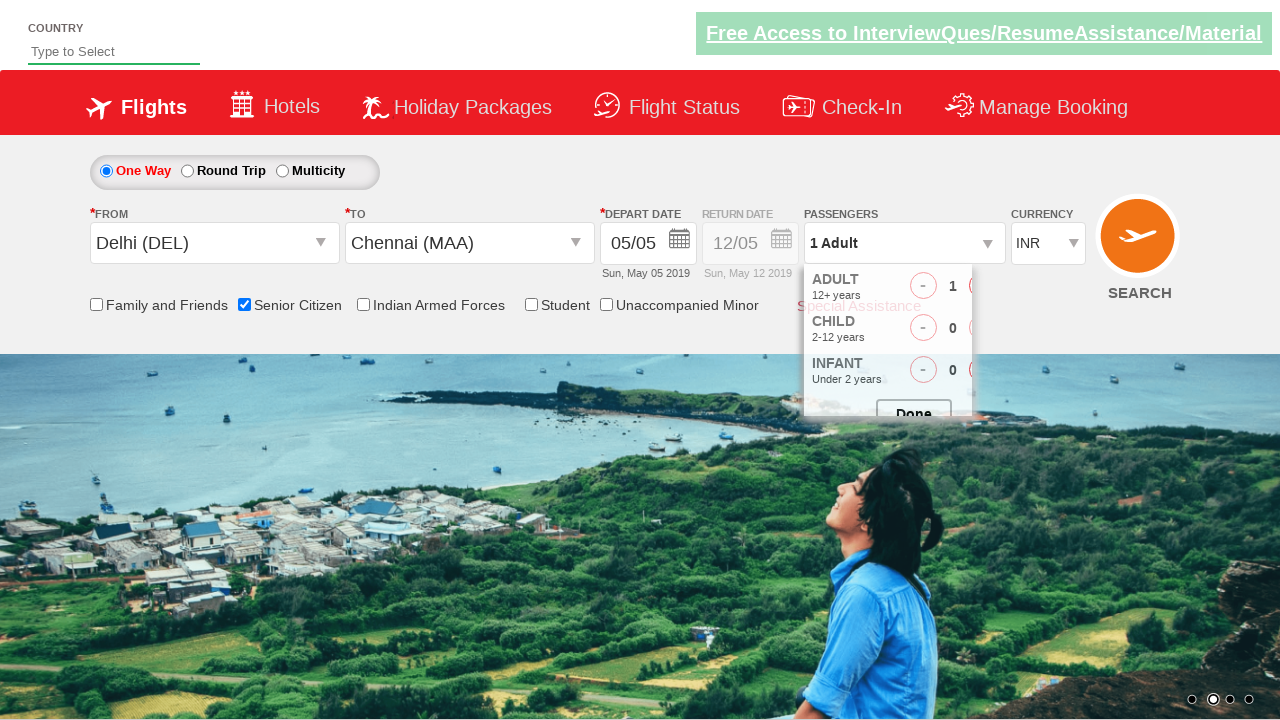

Waited for passenger options to appear
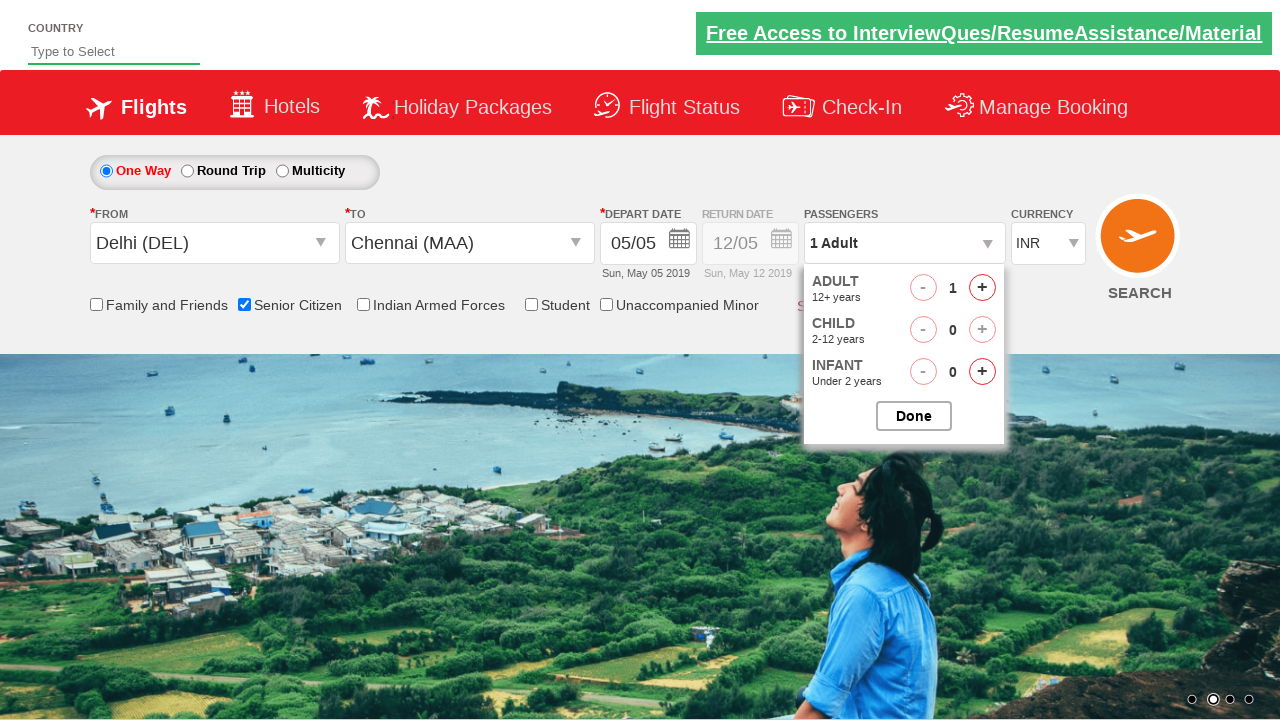

Incremented adult passenger count (iteration 1/4) at (982, 288) on #hrefIncAdt
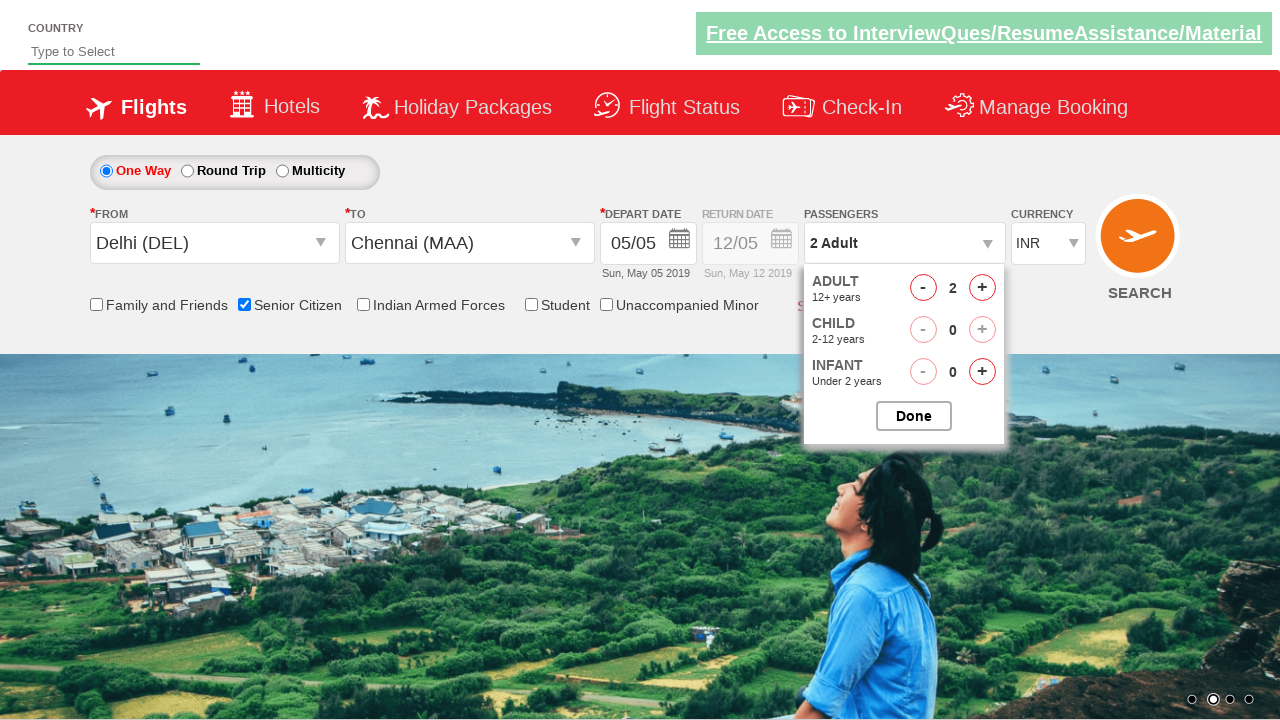

Incremented adult passenger count (iteration 2/4) at (982, 288) on #hrefIncAdt
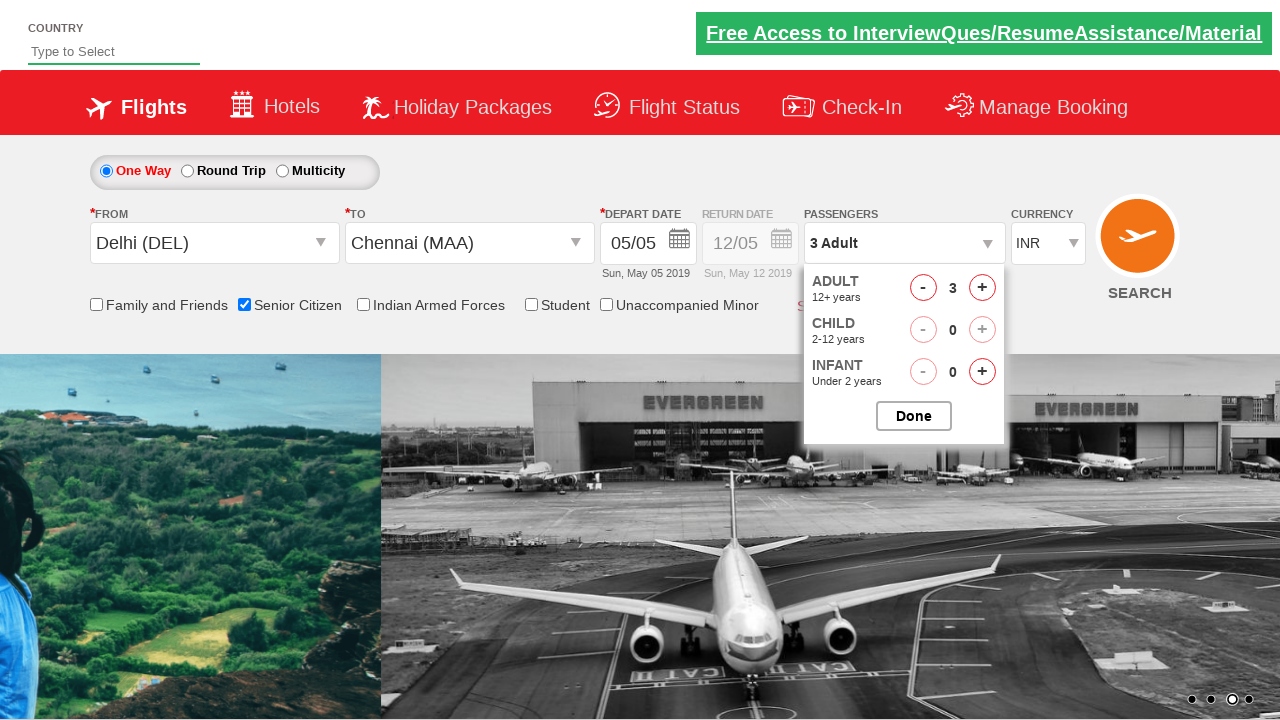

Incremented adult passenger count (iteration 3/4) at (982, 288) on #hrefIncAdt
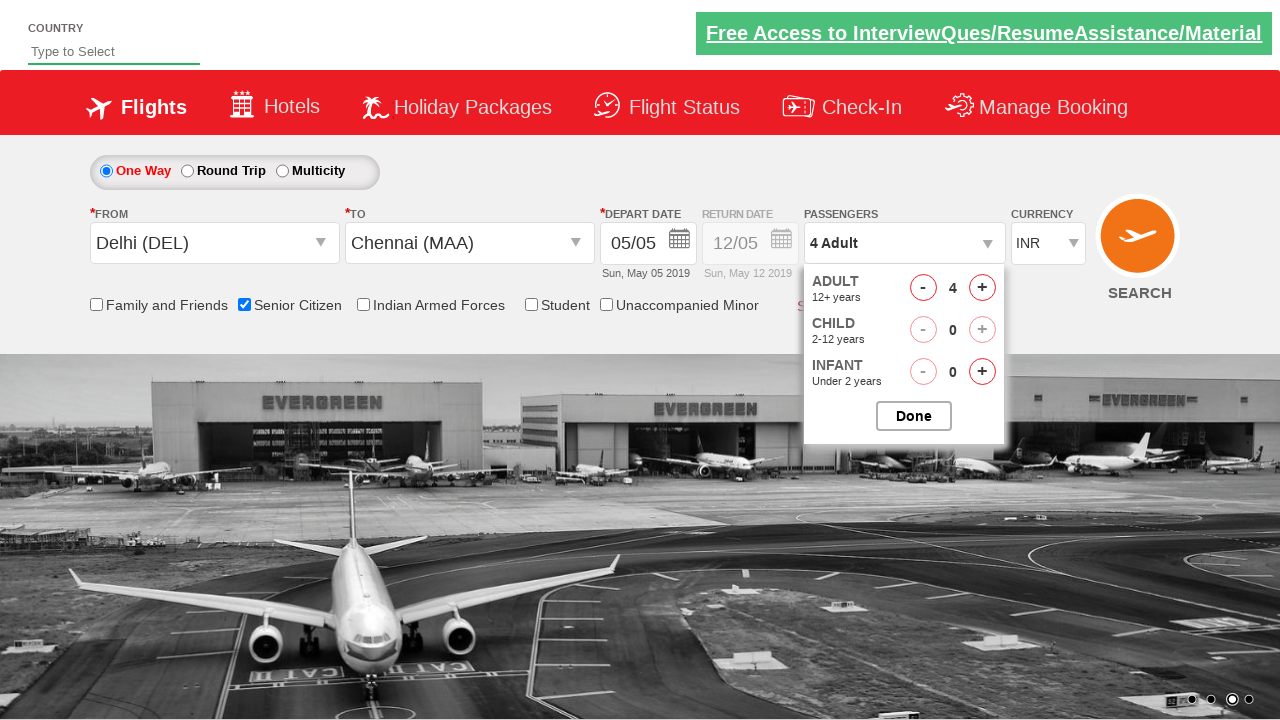

Incremented adult passenger count (iteration 4/4) at (982, 288) on #hrefIncAdt
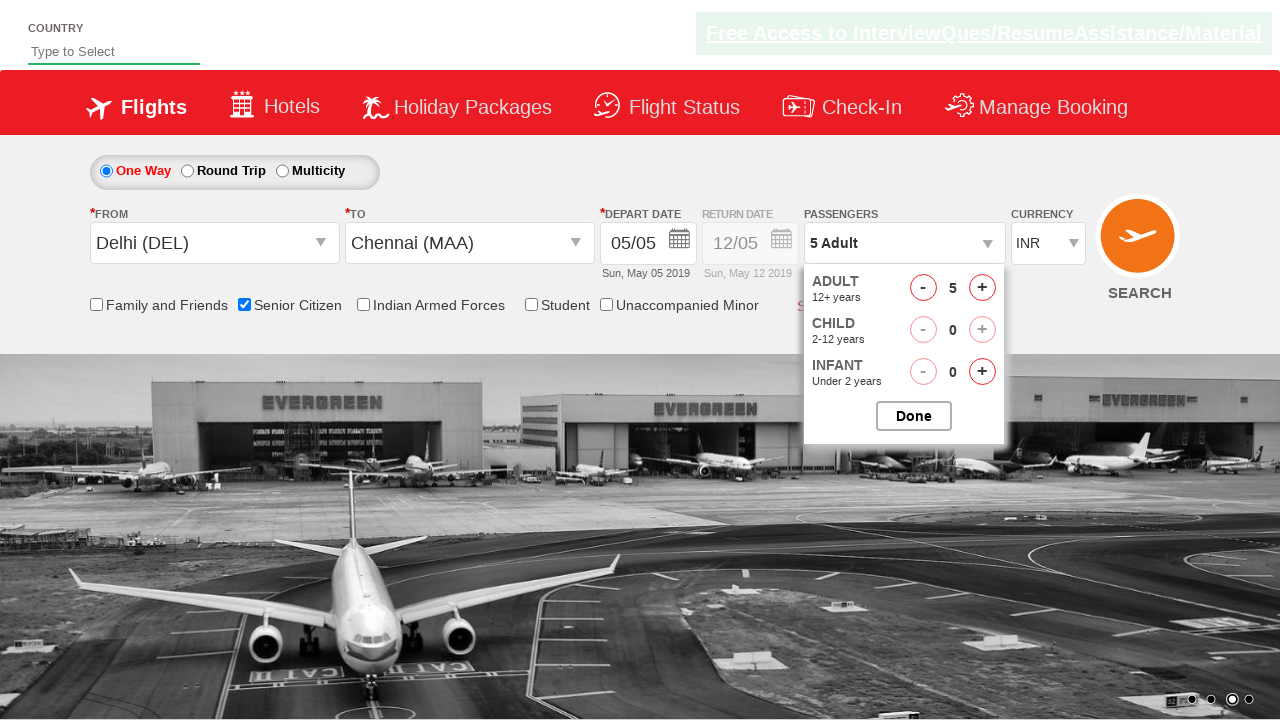

Closed passenger options popup at (914, 416) on #btnclosepaxoption
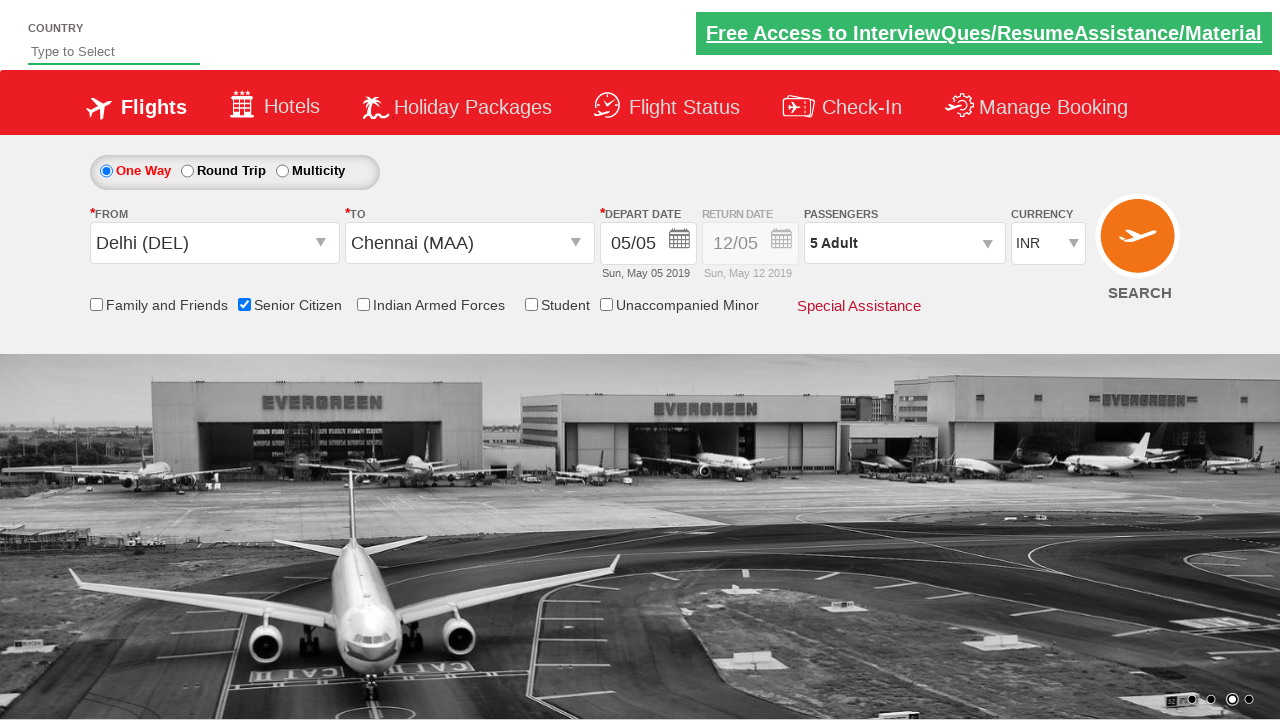

Retrieved passenger information text: 5 Adult
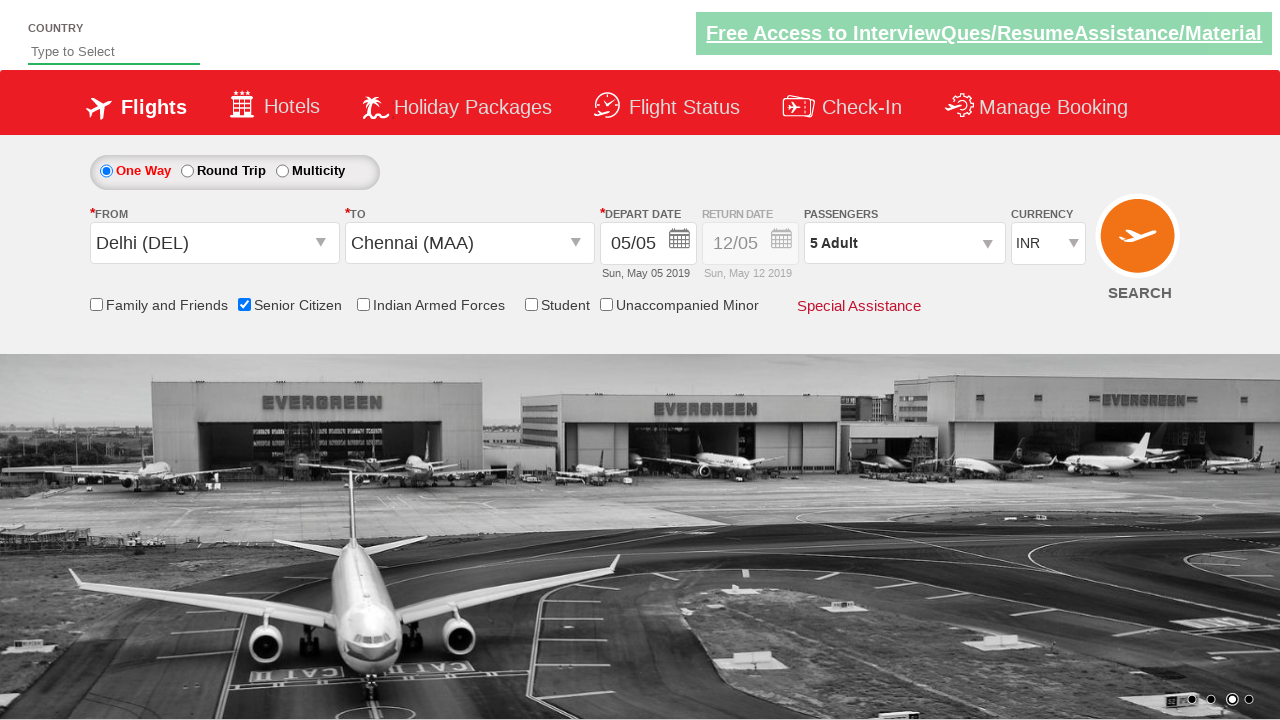

Clicked Search button to search for flights at (1140, 245) on input[value='Search']
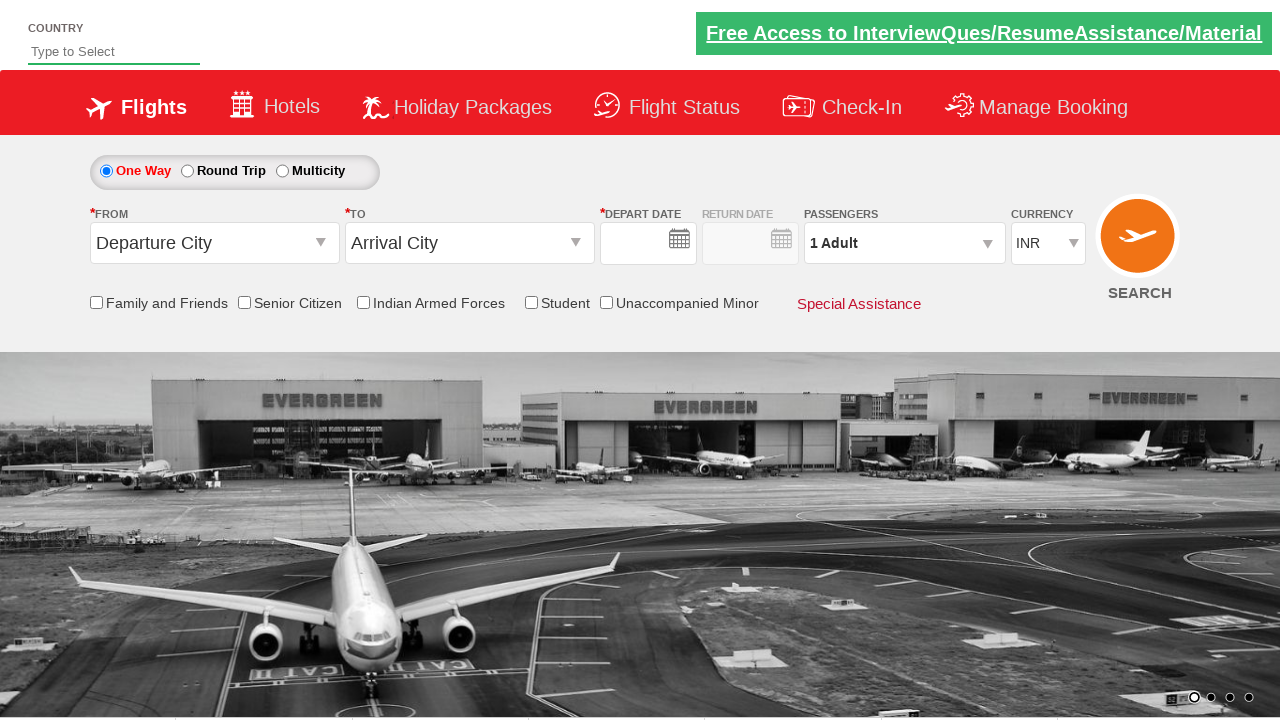

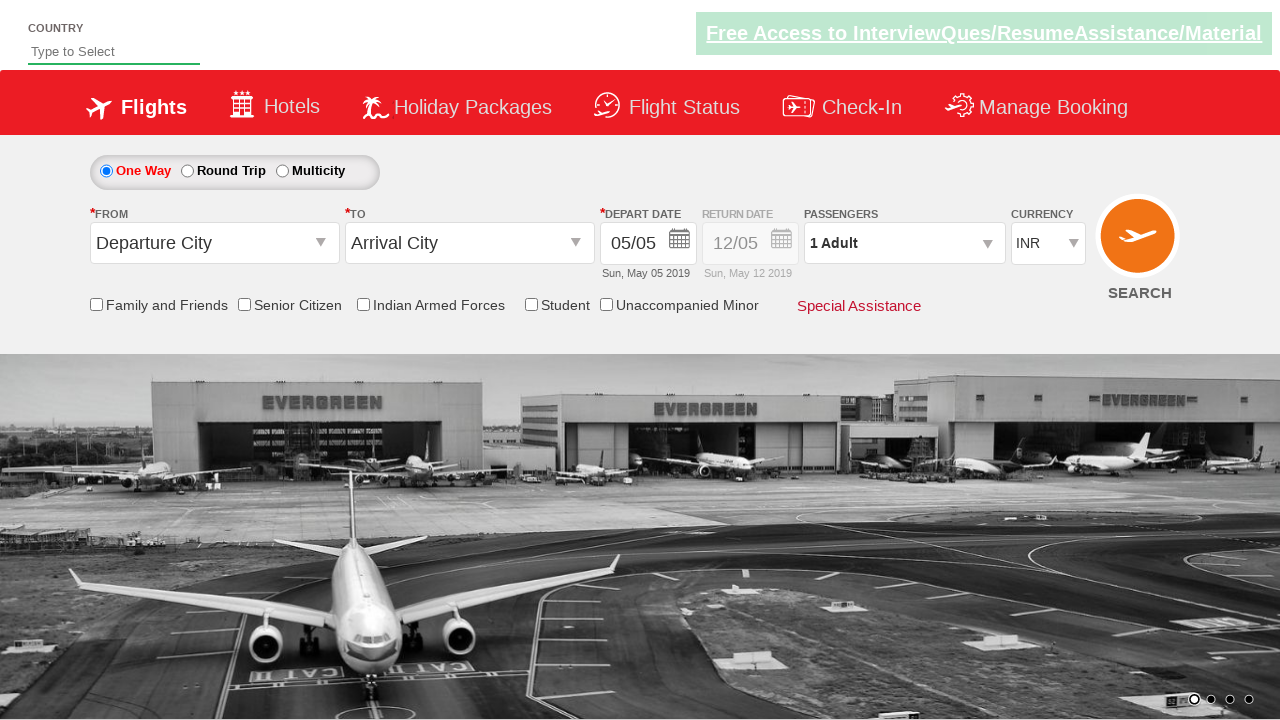